Tests checkbox functionality by locating two checkboxes and clicking them if they are not already selected

Starting URL: https://the-internet.herokuapp.com/checkboxes

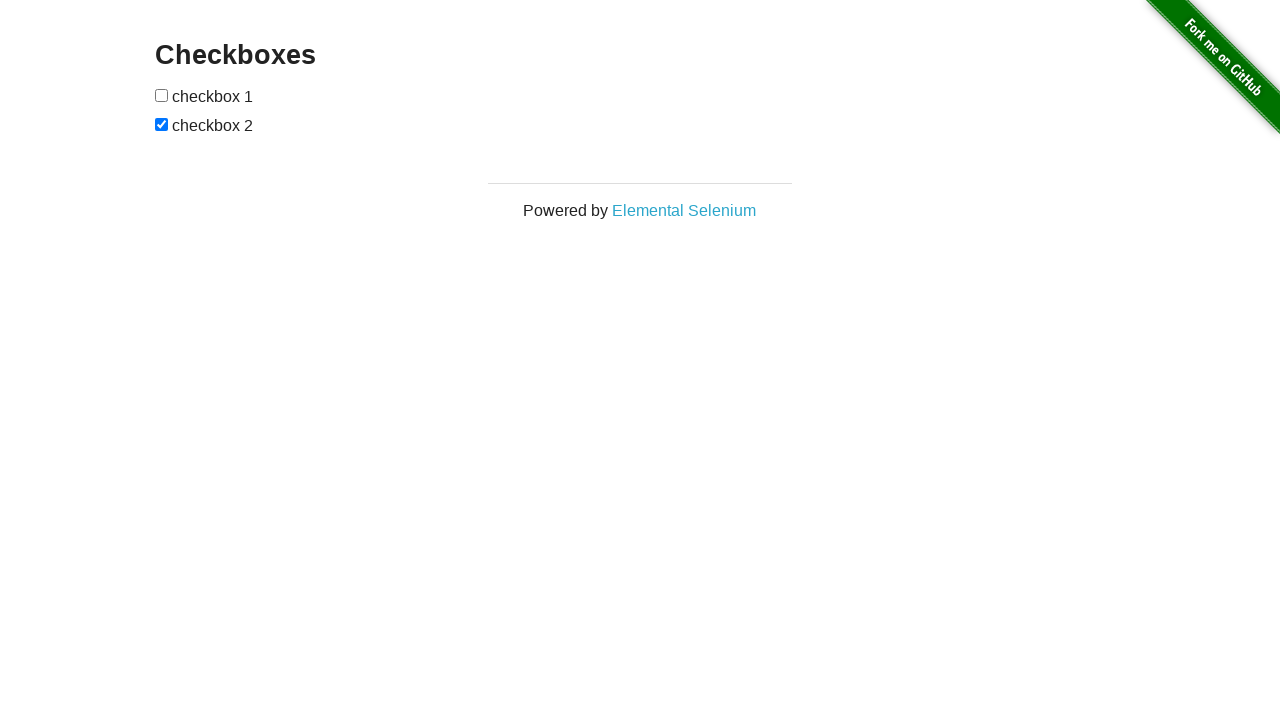

Located first checkbox element
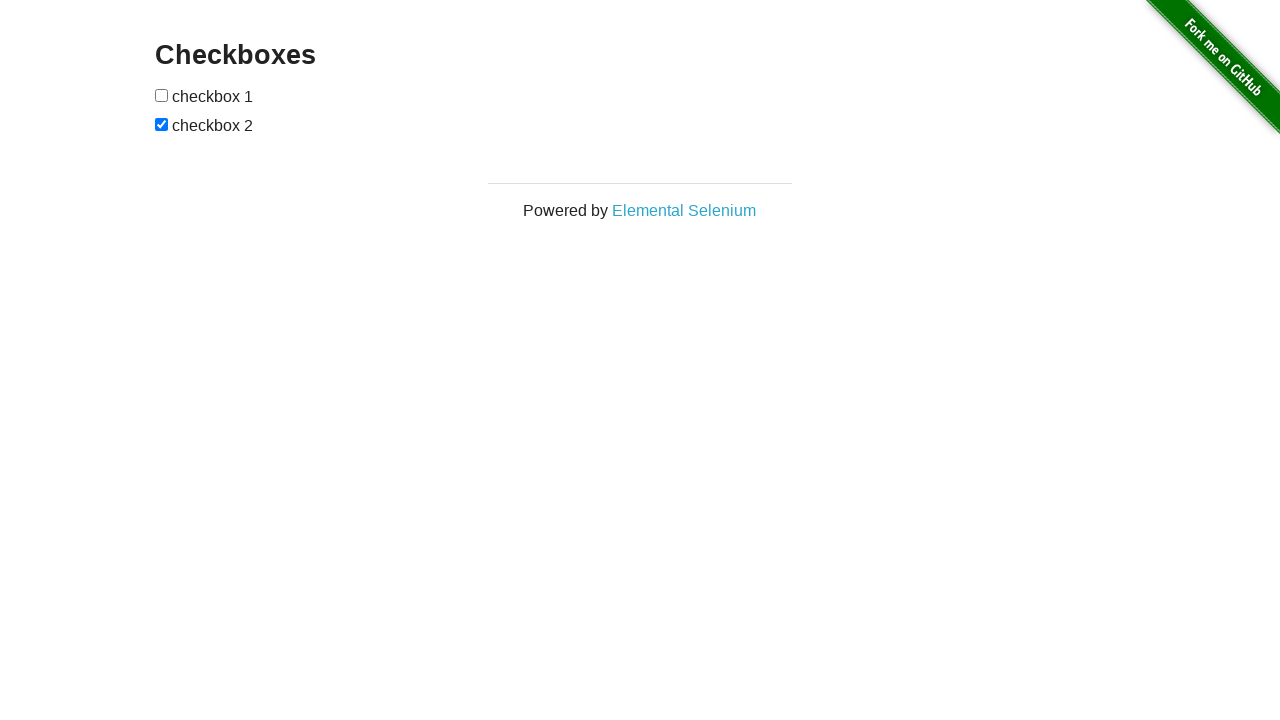

First checkbox is not selected, checking if it is checked
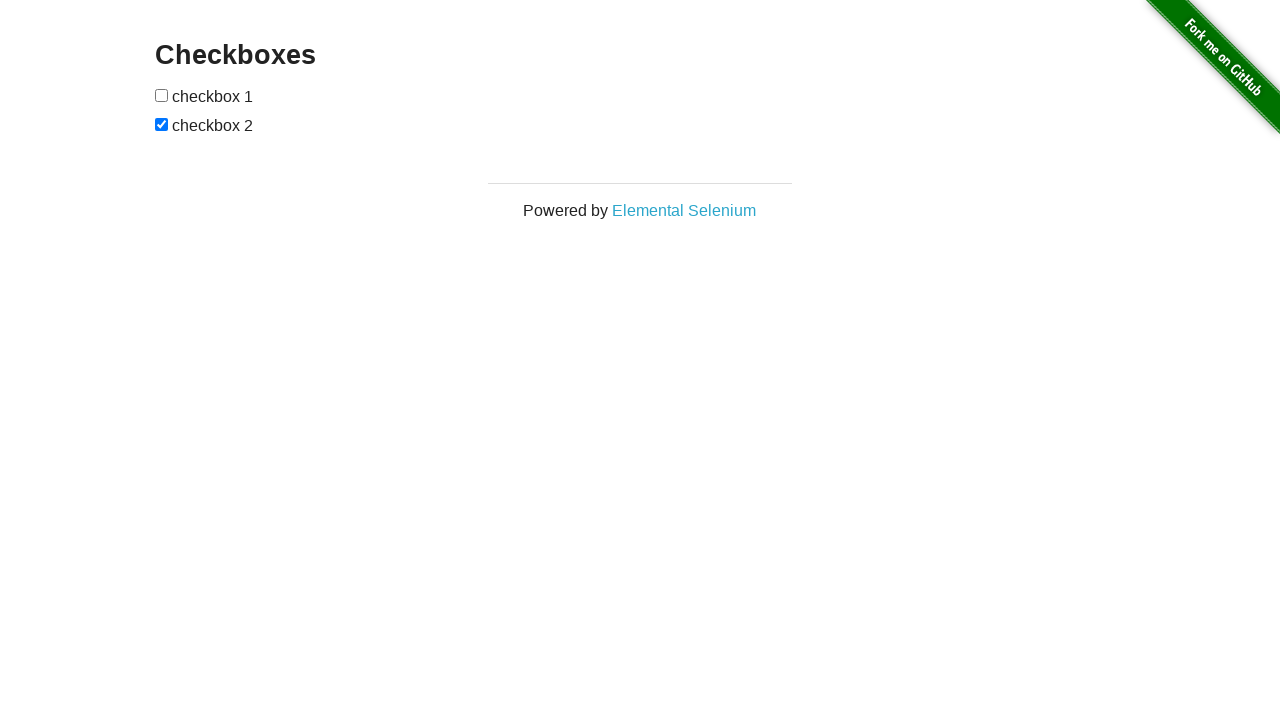

Clicked first checkbox to select it at (162, 95) on (//input[@type='checkbox'])[1]
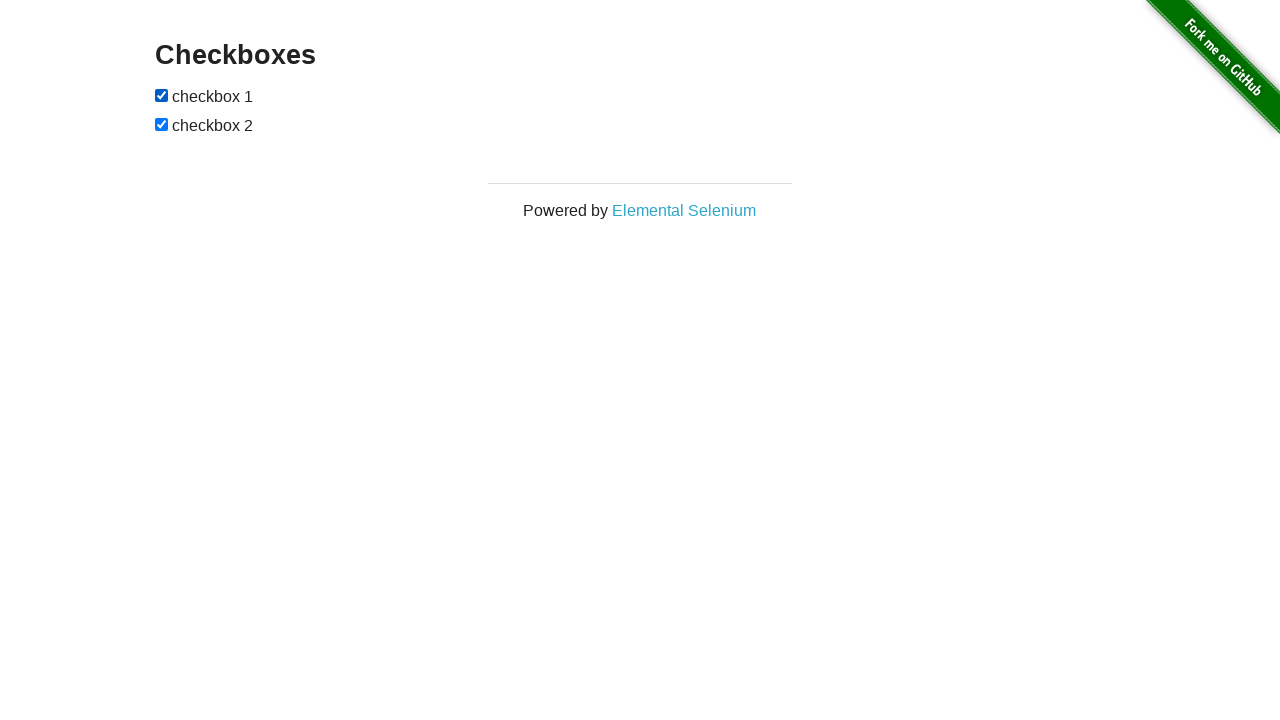

Located second checkbox element
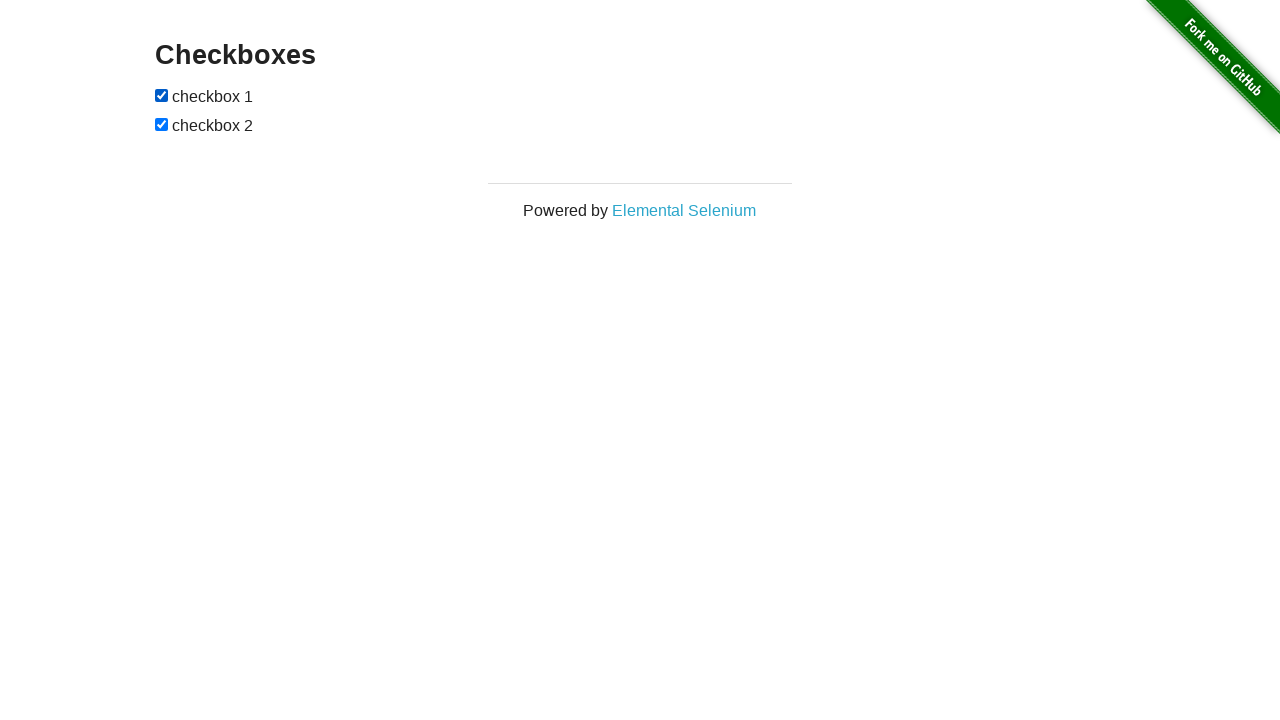

Second checkbox is already selected
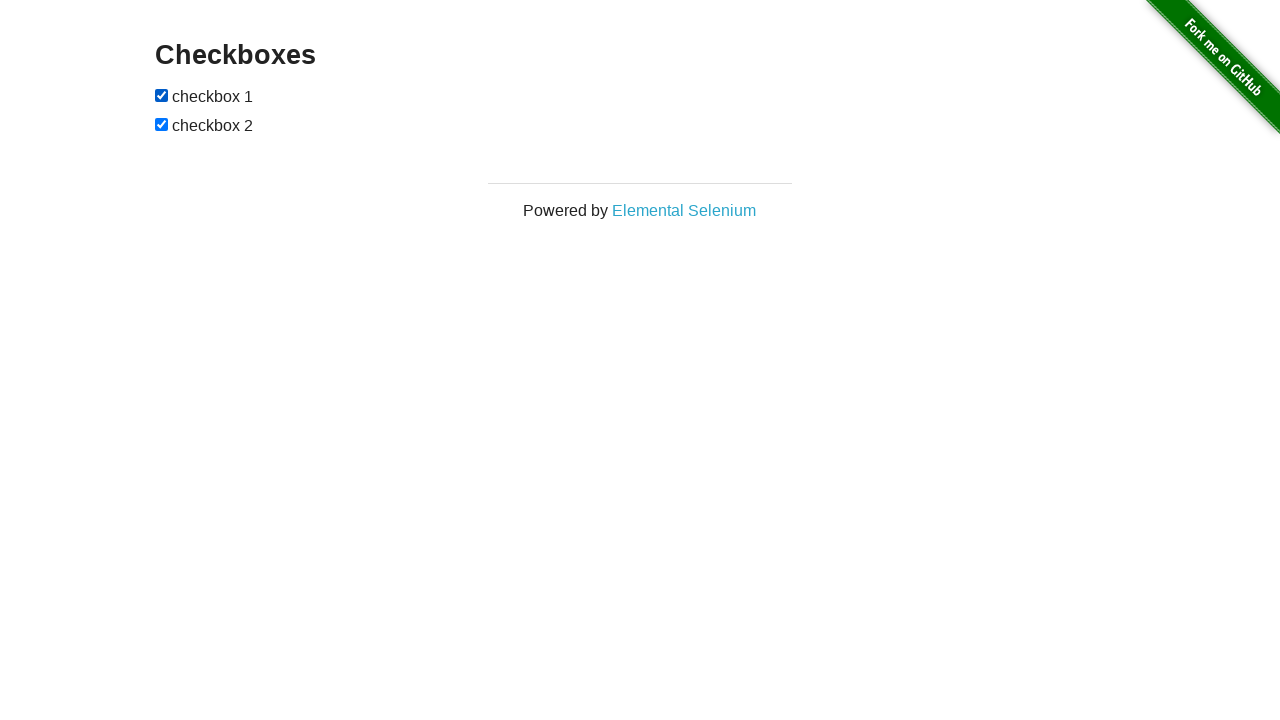

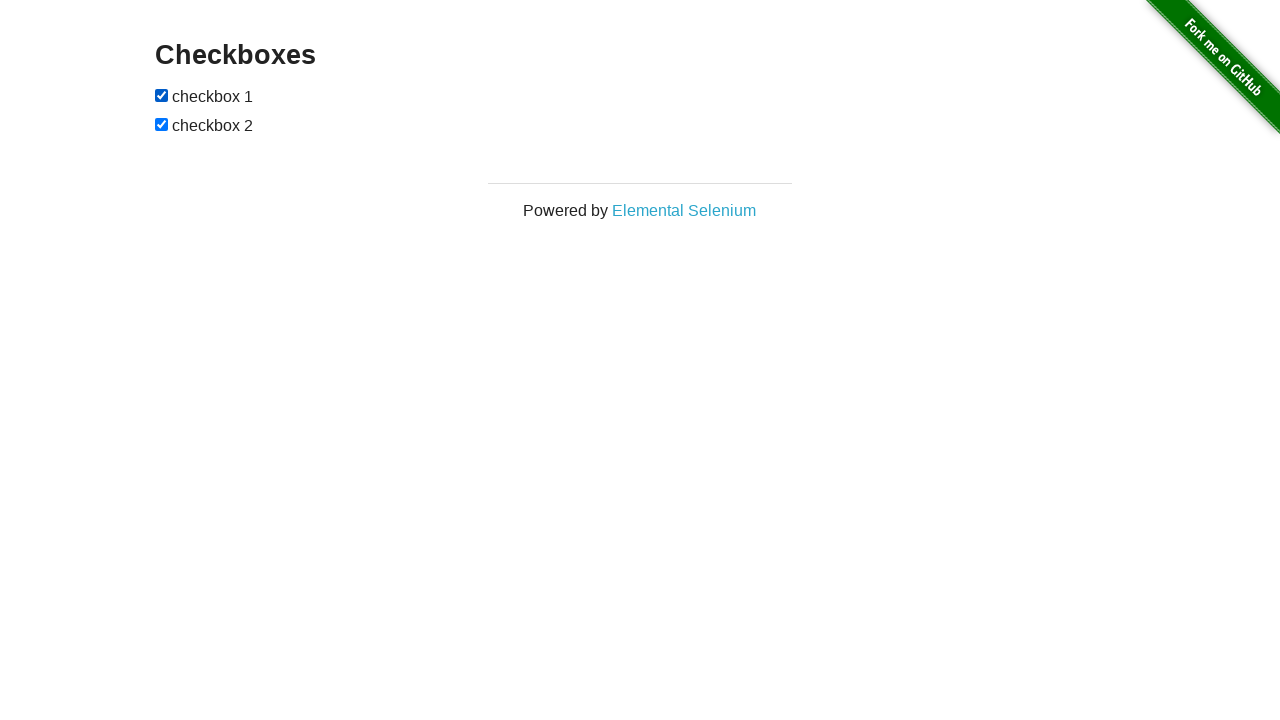